Tests auto-suggestive dropdown functionality by typing partial text and selecting India from the suggestions, then counts checkboxes on the page

Starting URL: https://rahulshettyacademy.com/dropdownsPractise/

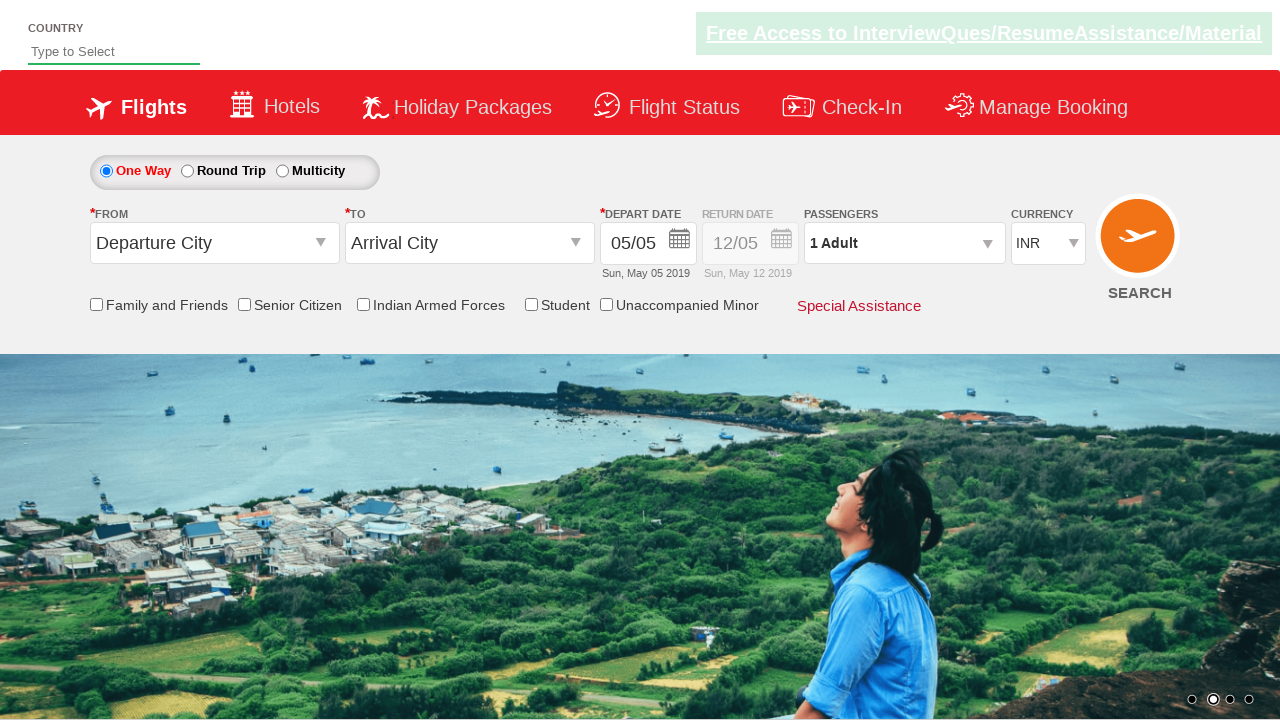

Typed 'ind' in auto-suggest field on #autosuggest
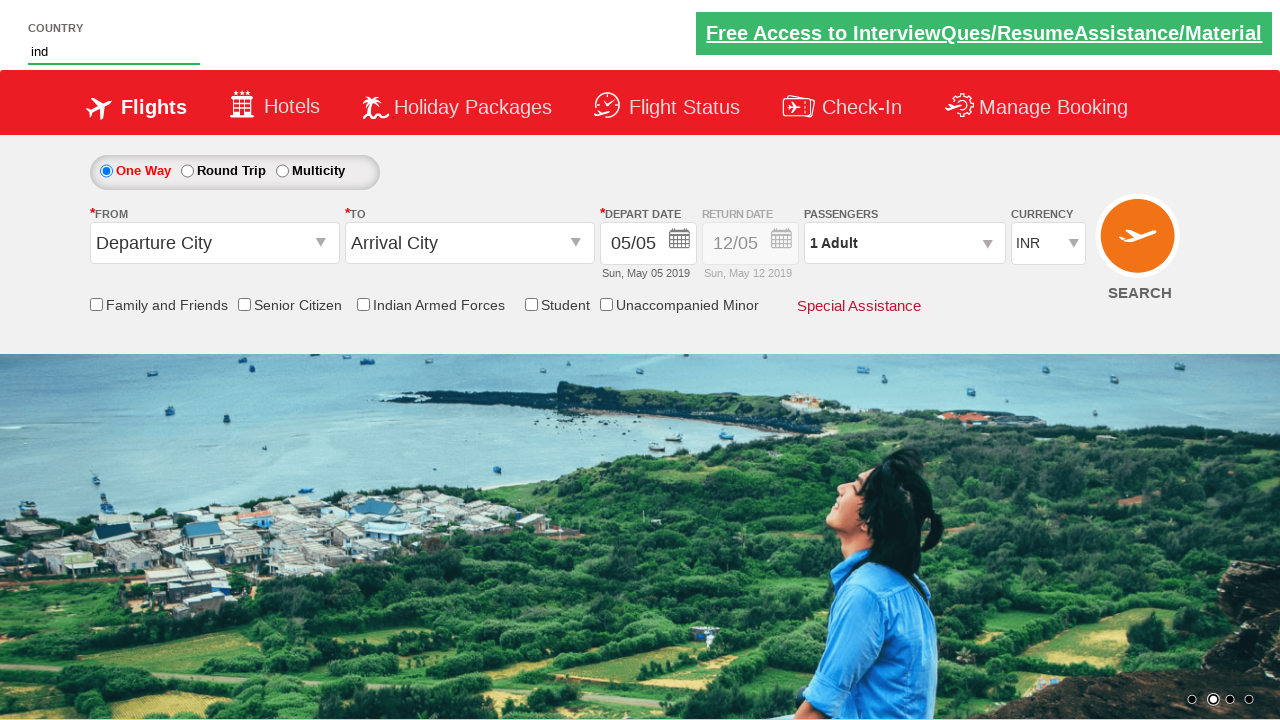

Waited for dropdown suggestions to appear
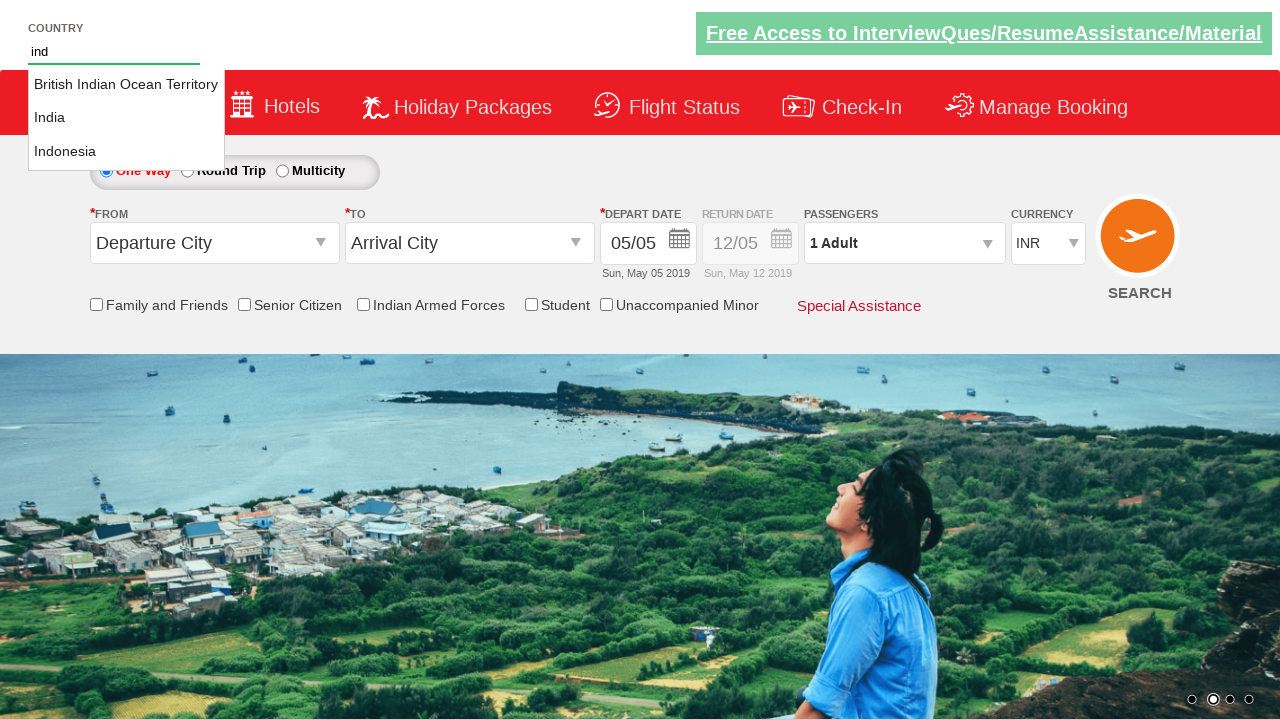

Retrieved 3 dropdown options
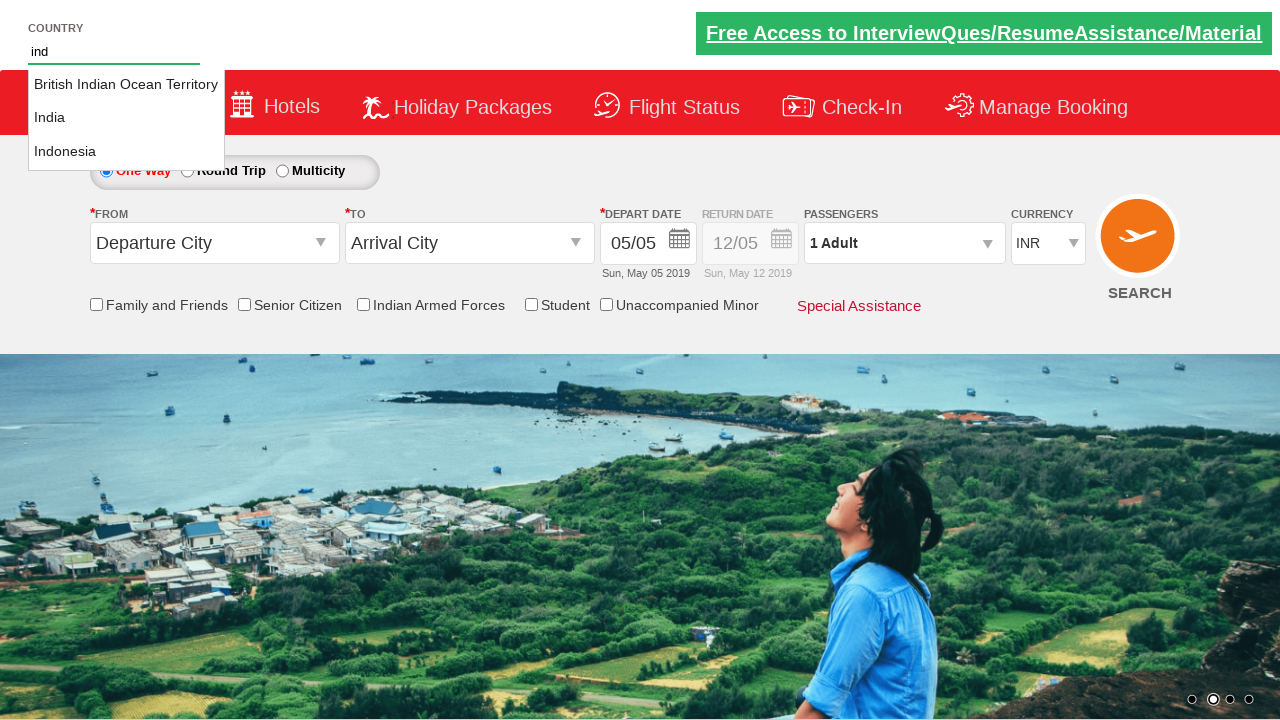

Selected 'India' from dropdown suggestions
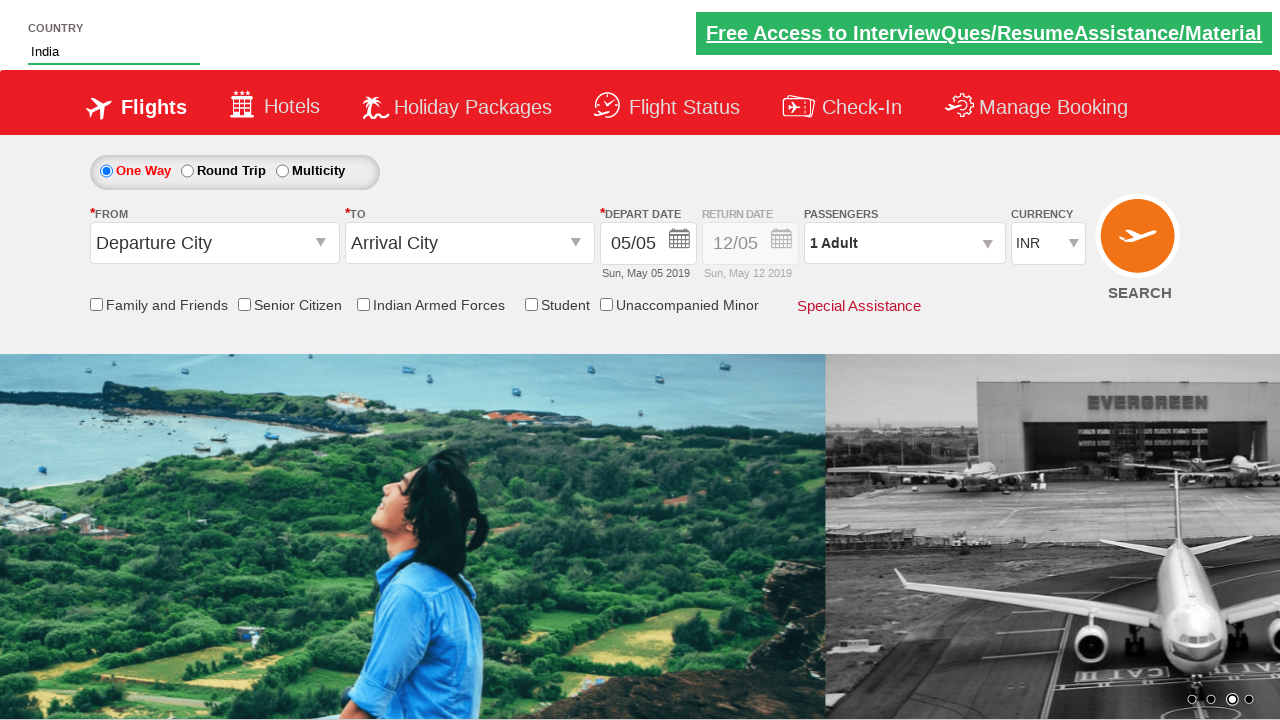

Counted 6 checkboxes on the page
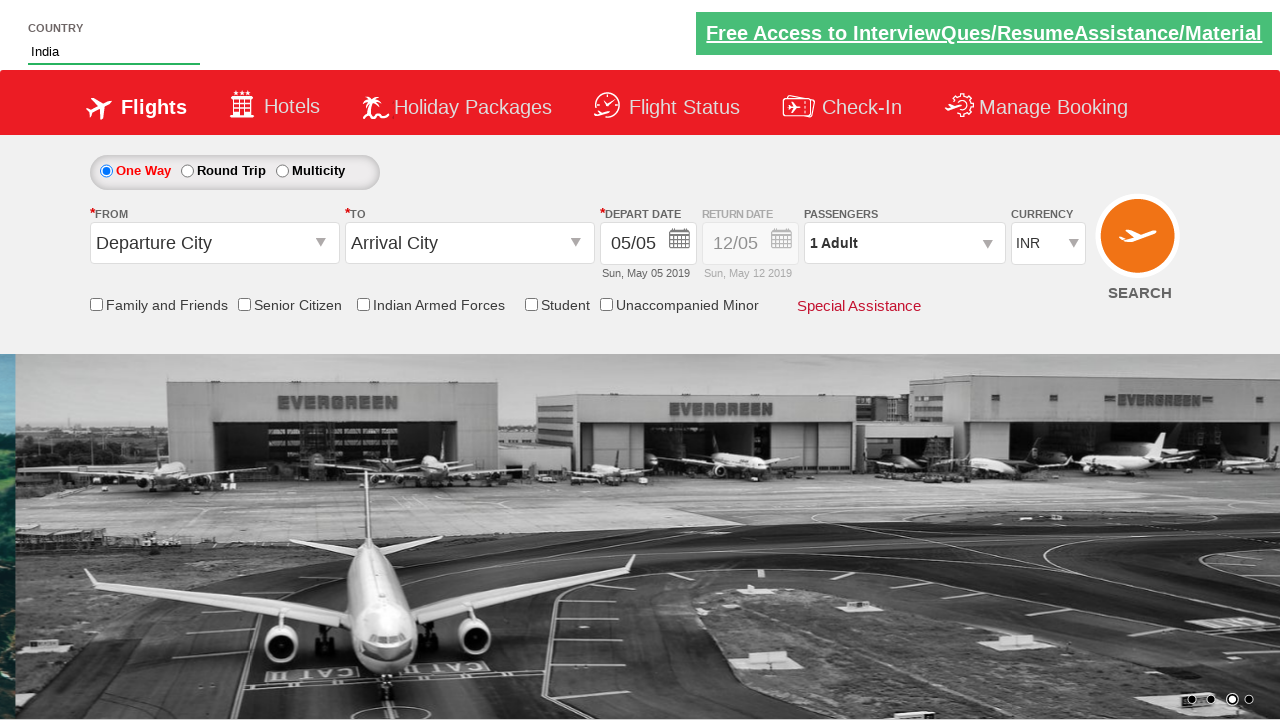

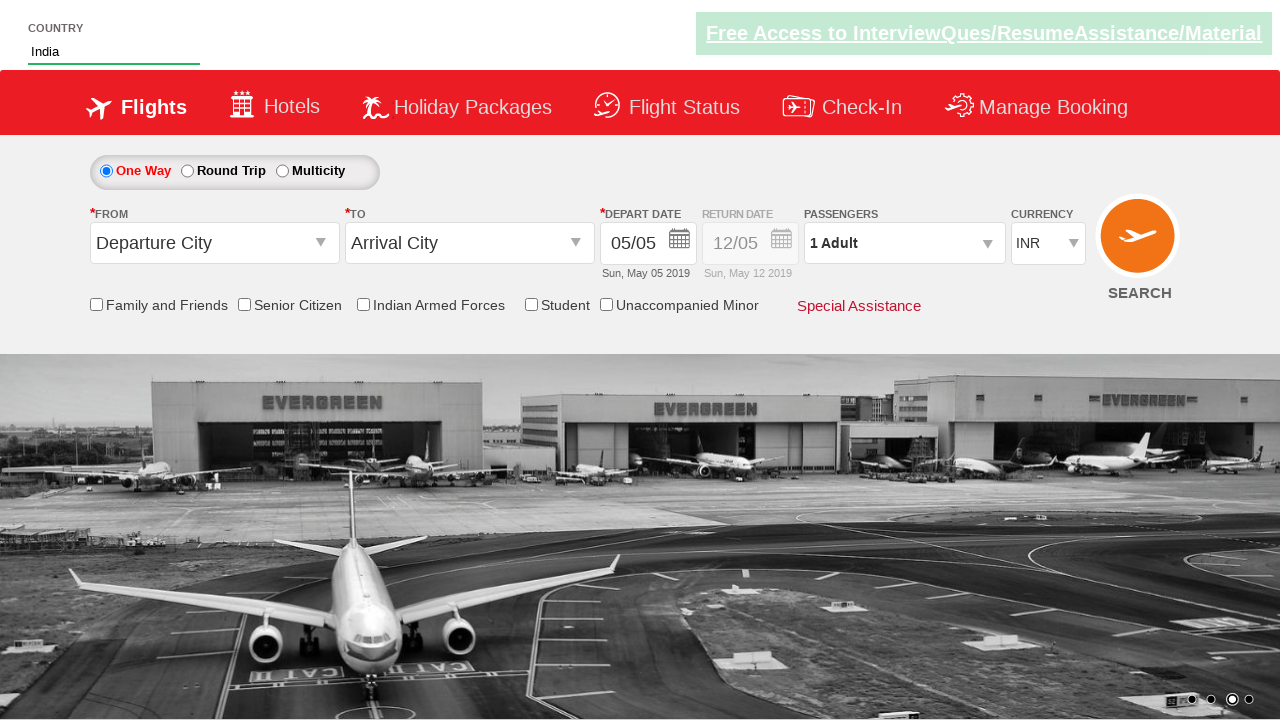